Tests date picker functionality by clicking on a date input and verifying the weekday header shows "Su" for Sunday

Starting URL: https://www.selenium.dev/selenium/web/web-form.html

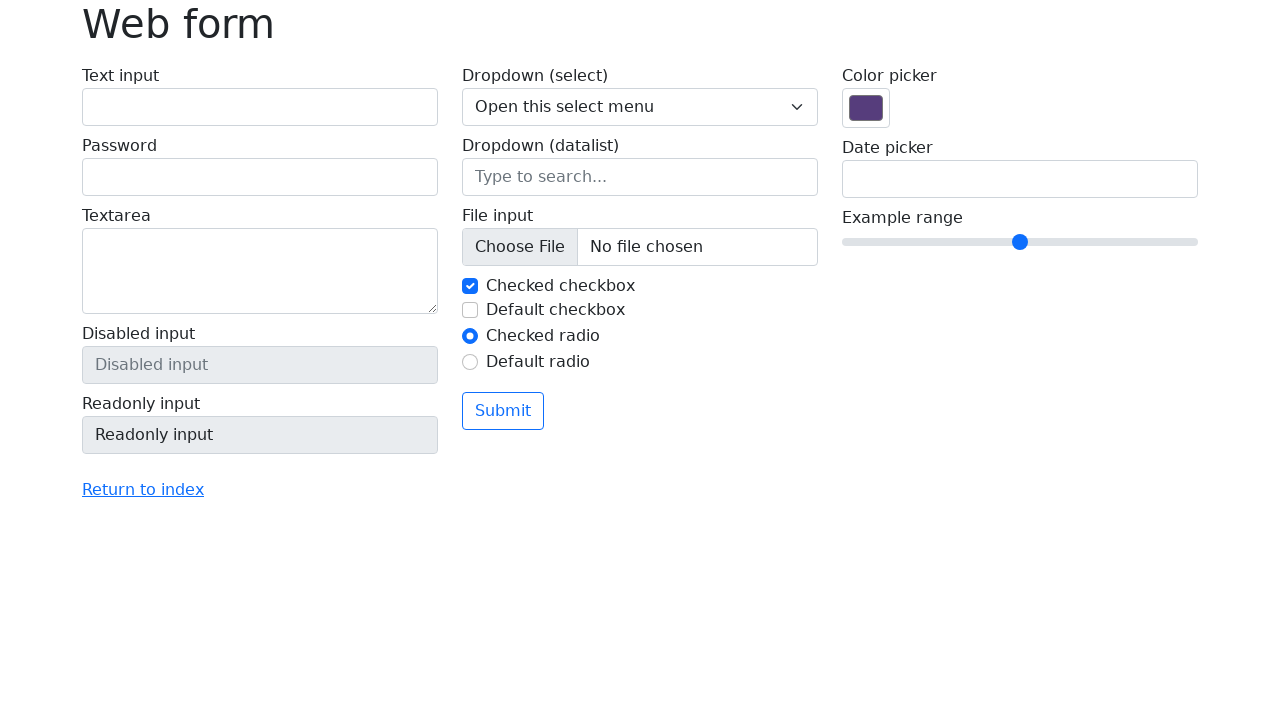

Clicked on the date picker input field at (1020, 179) on input[name='my-date']
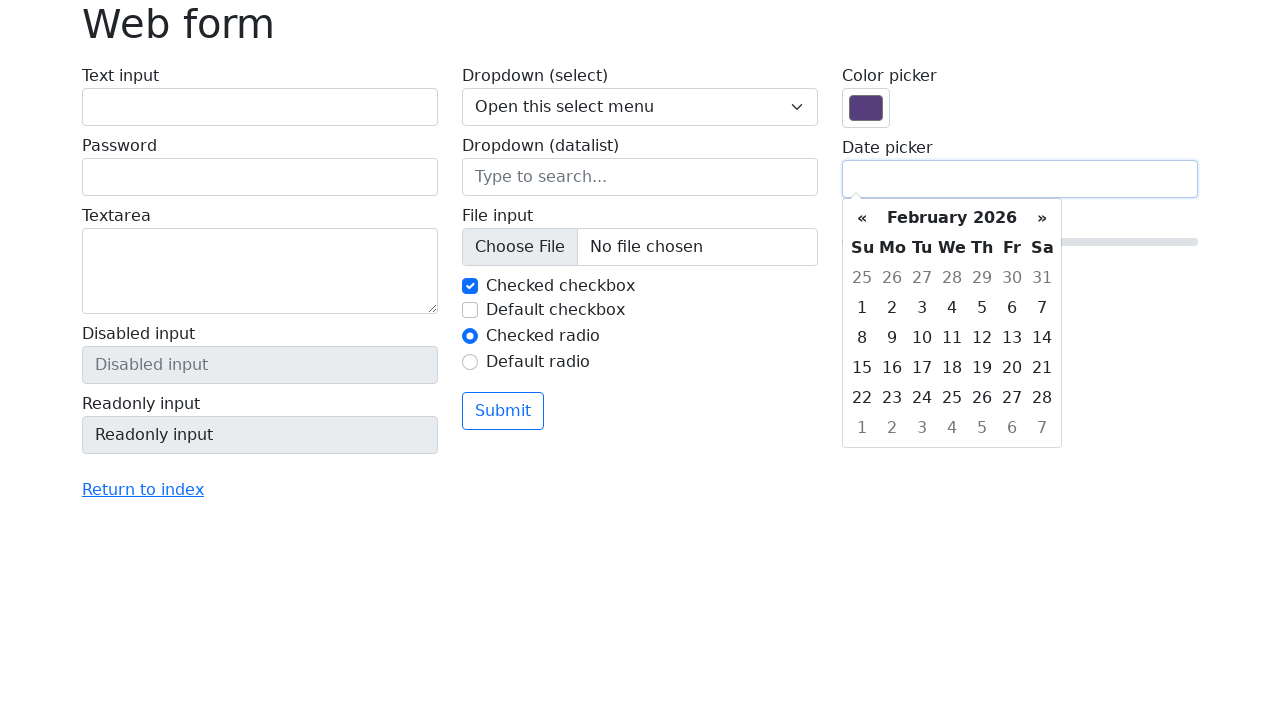

Waited for weekday header to appear
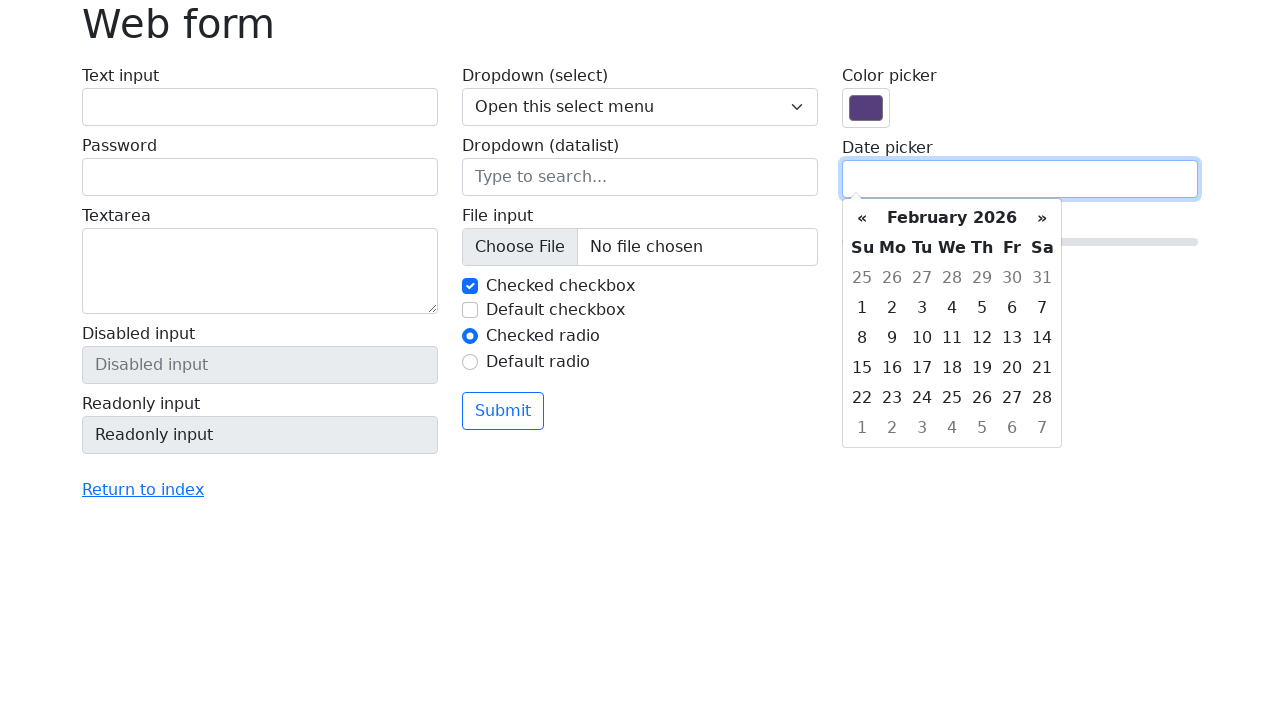

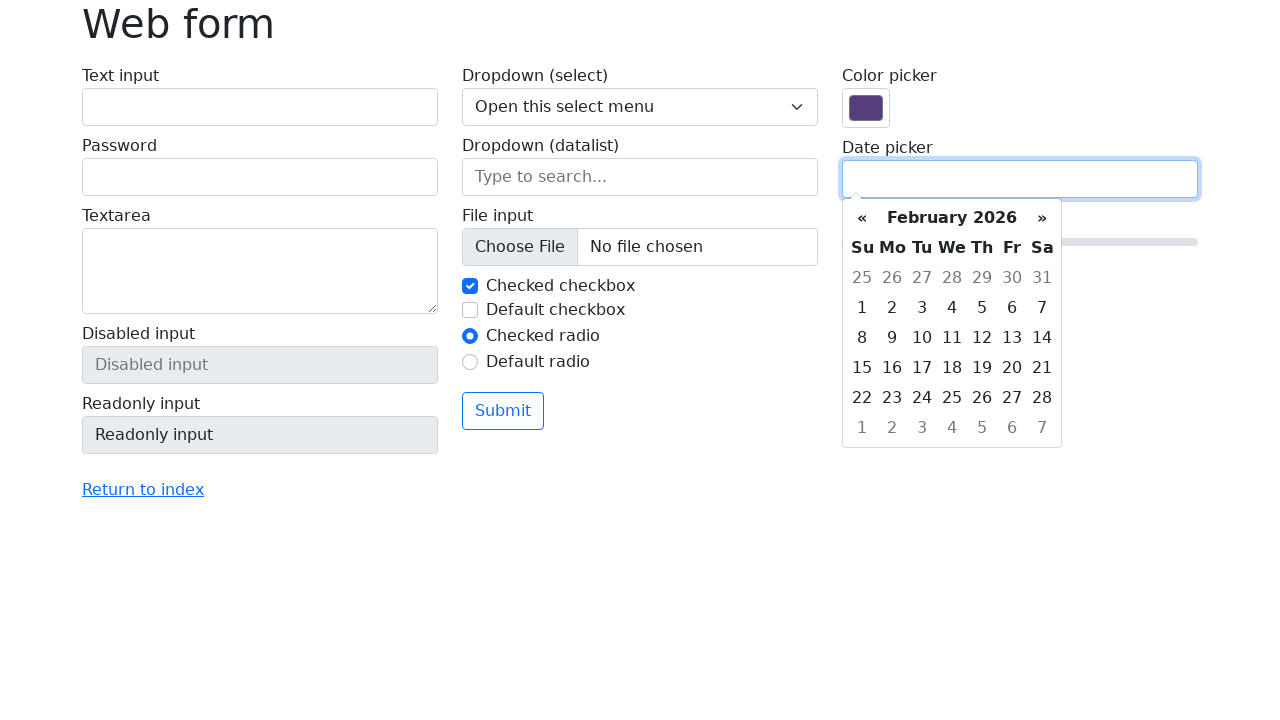